Tests a practice form by filling in first name, last name, selecting gender, and entering a phone number, then verifies the first name value was entered correctly.

Starting URL: https://demoqa.com/automation-practice-form

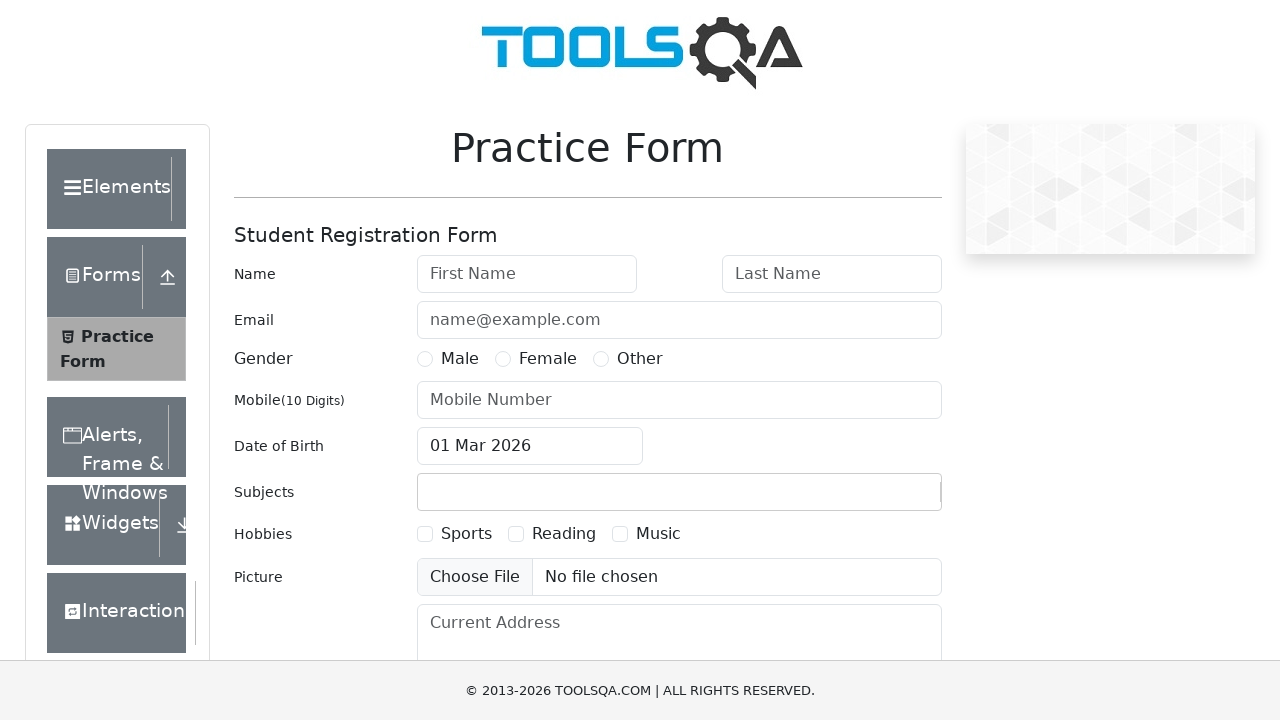

Filled first name field with 'Marcus' on #firstName
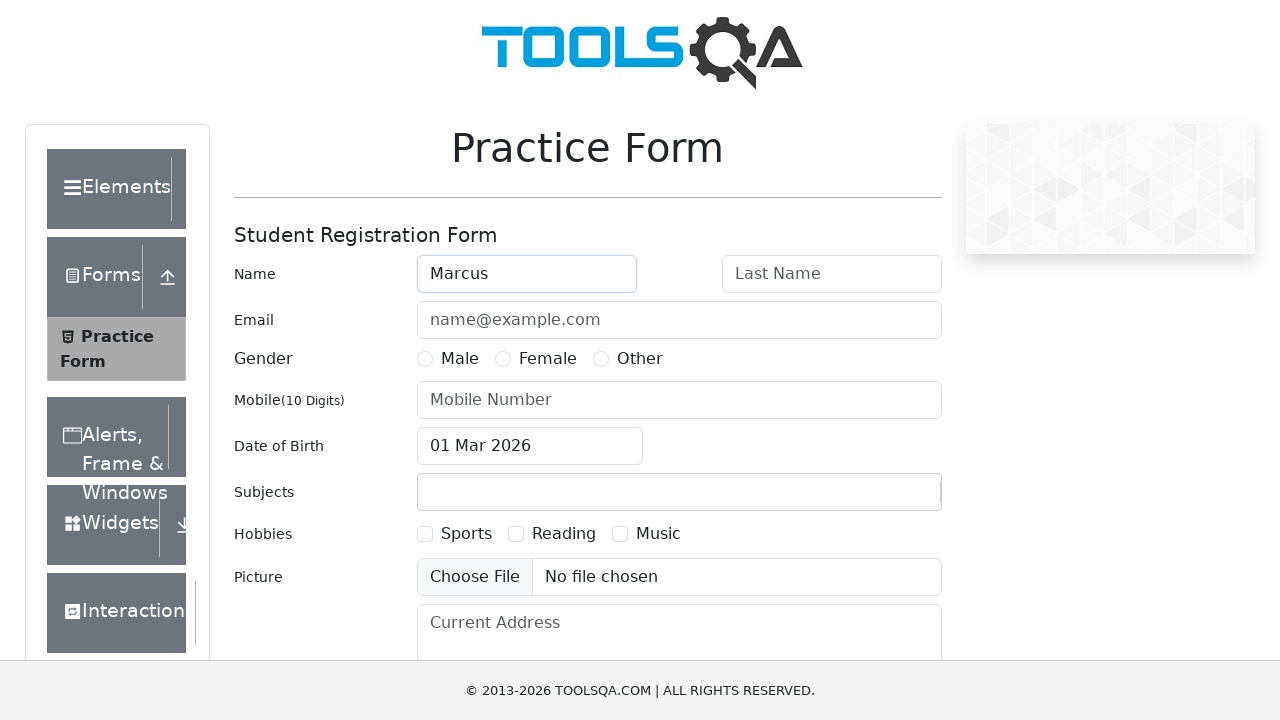

Filled last name field with 'Rodriguez' on #lastName
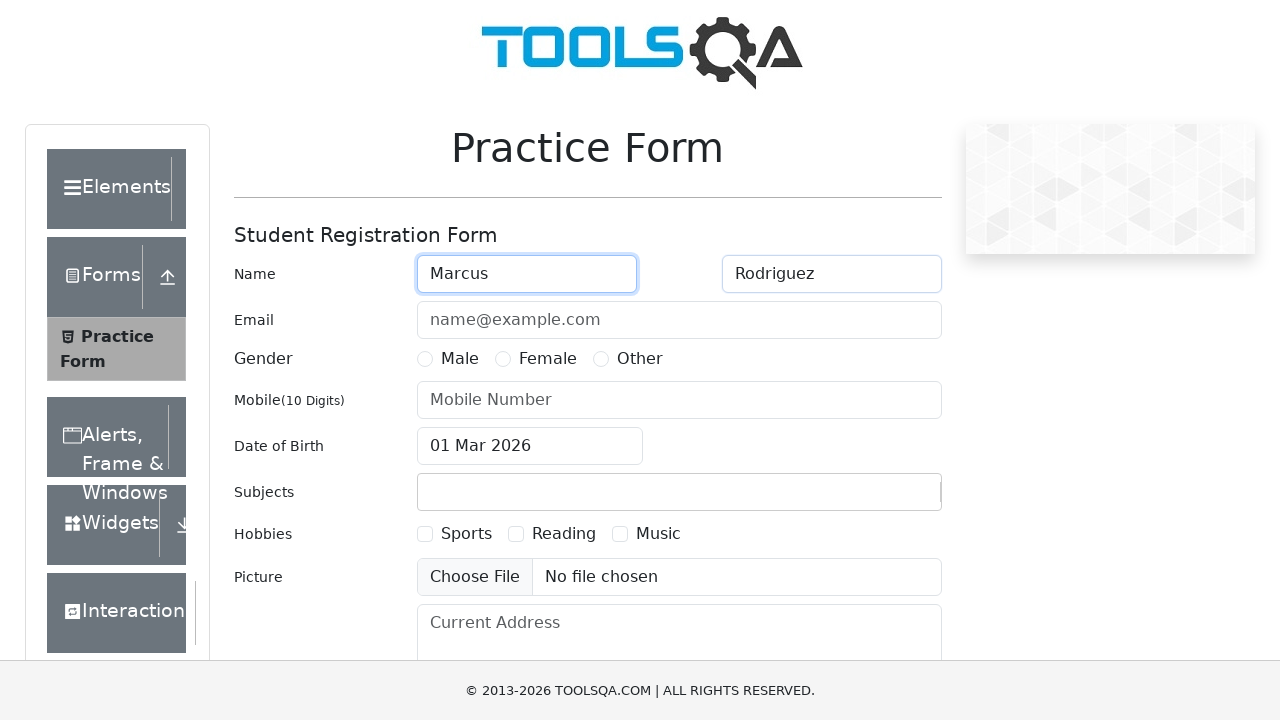

Selected male gender radio button at (460, 359) on label[for='gender-radio-1']
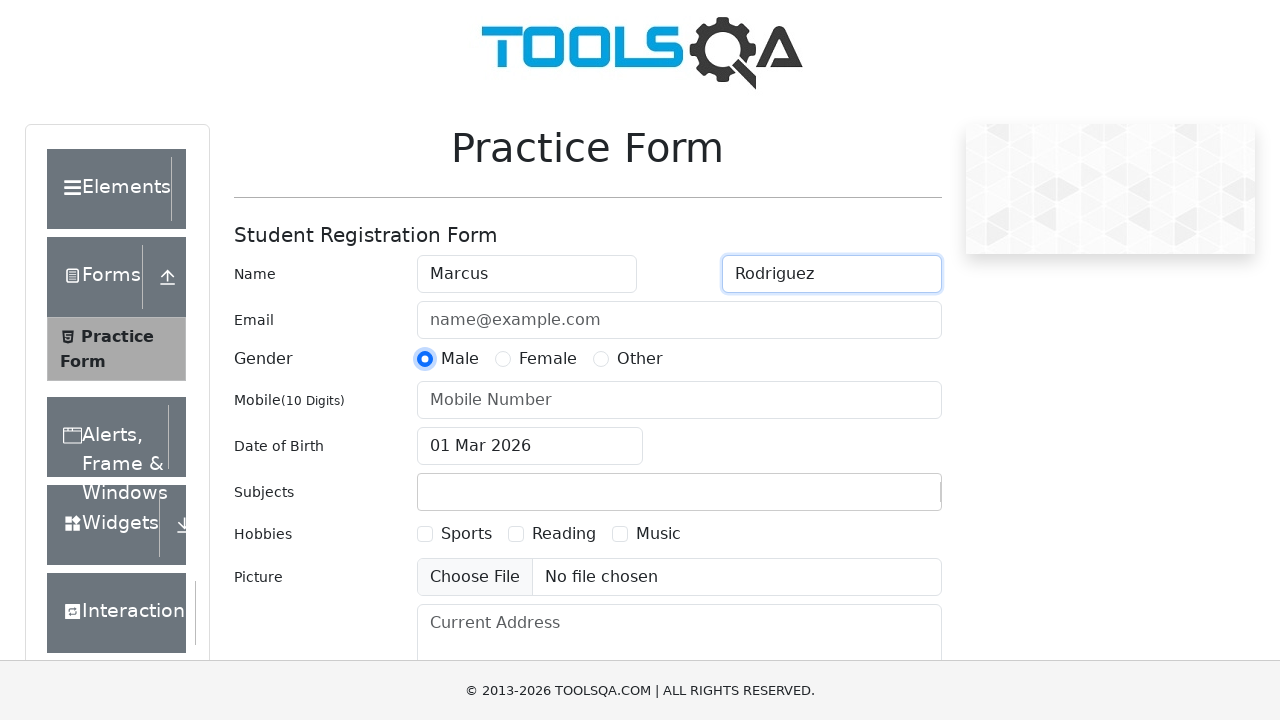

Filled phone number field with '5551234567' on #userNumber
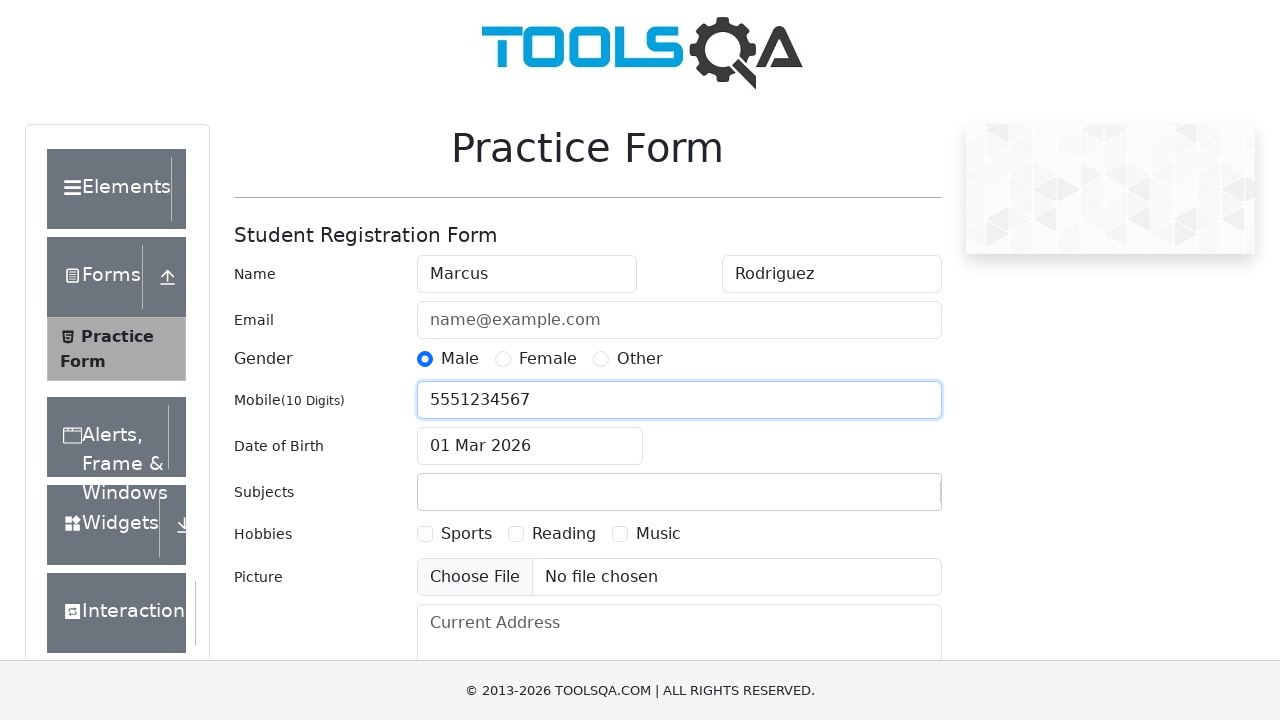

Verified first name field contains 'Marcus'
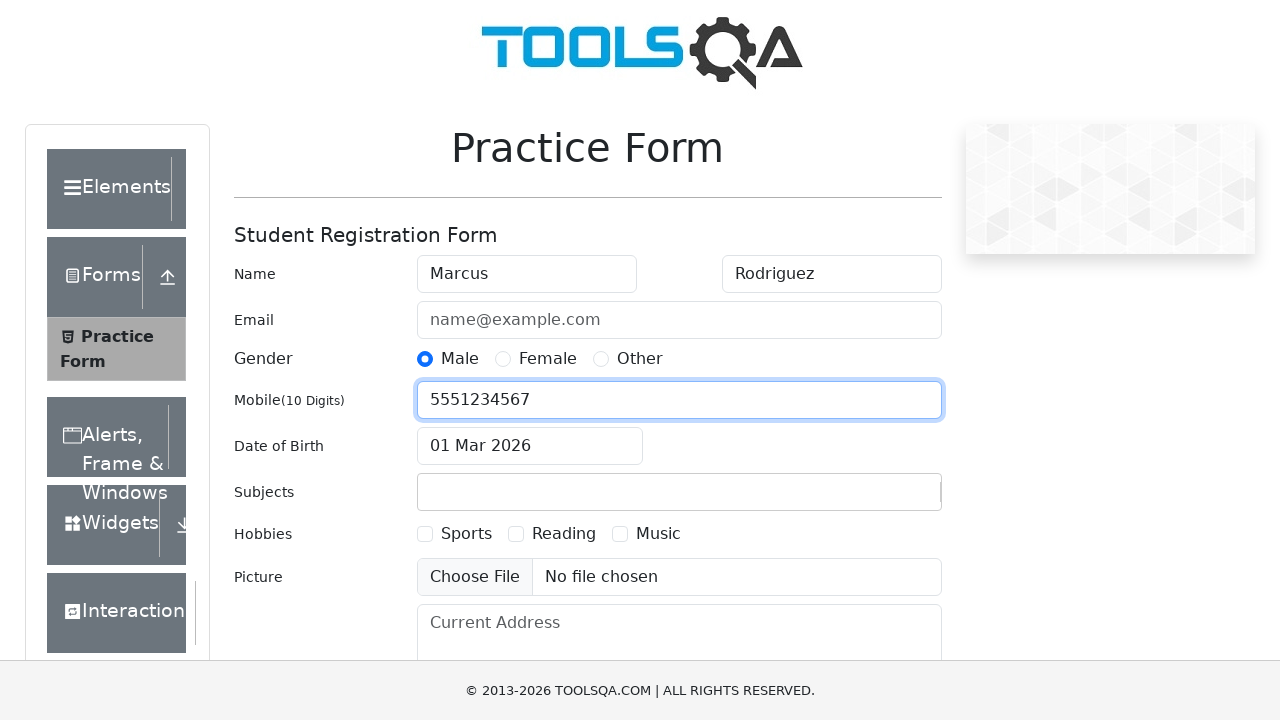

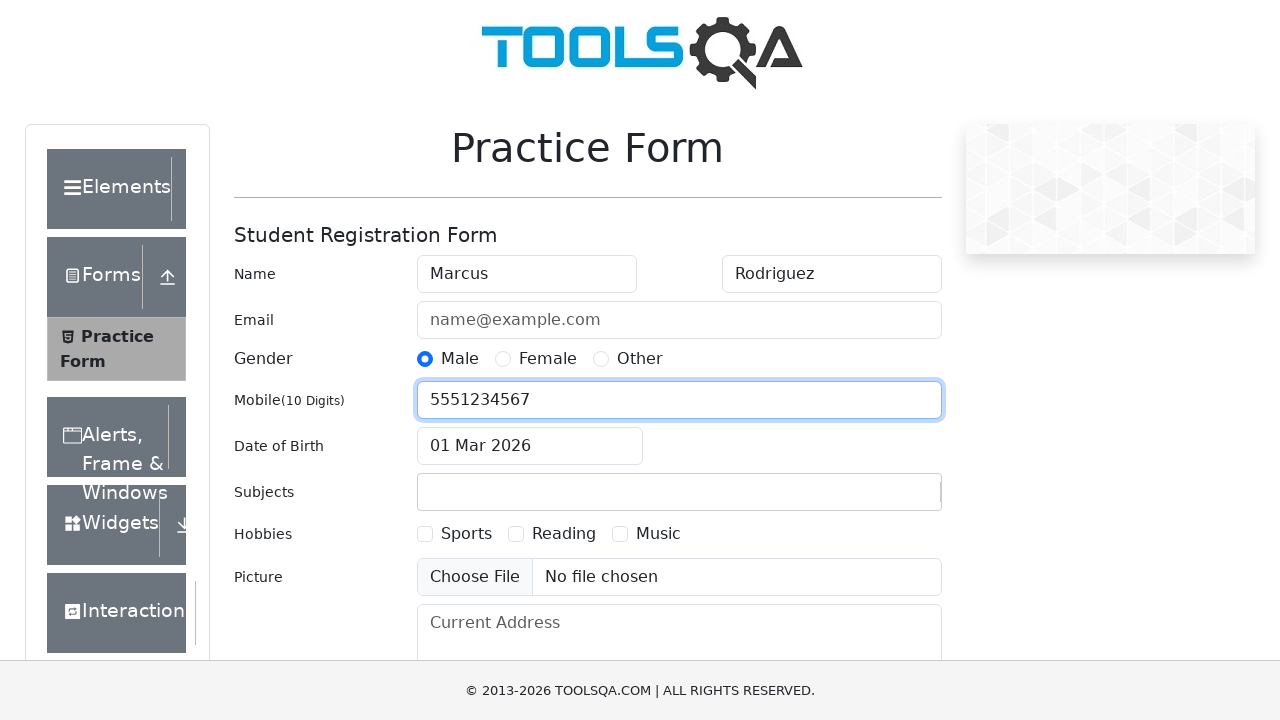